Tests HTML form interaction by filling in first name and last name fields on the W3Schools forms tutorial page and submitting the form

Starting URL: https://www.w3schools.com/html/html_forms.asp

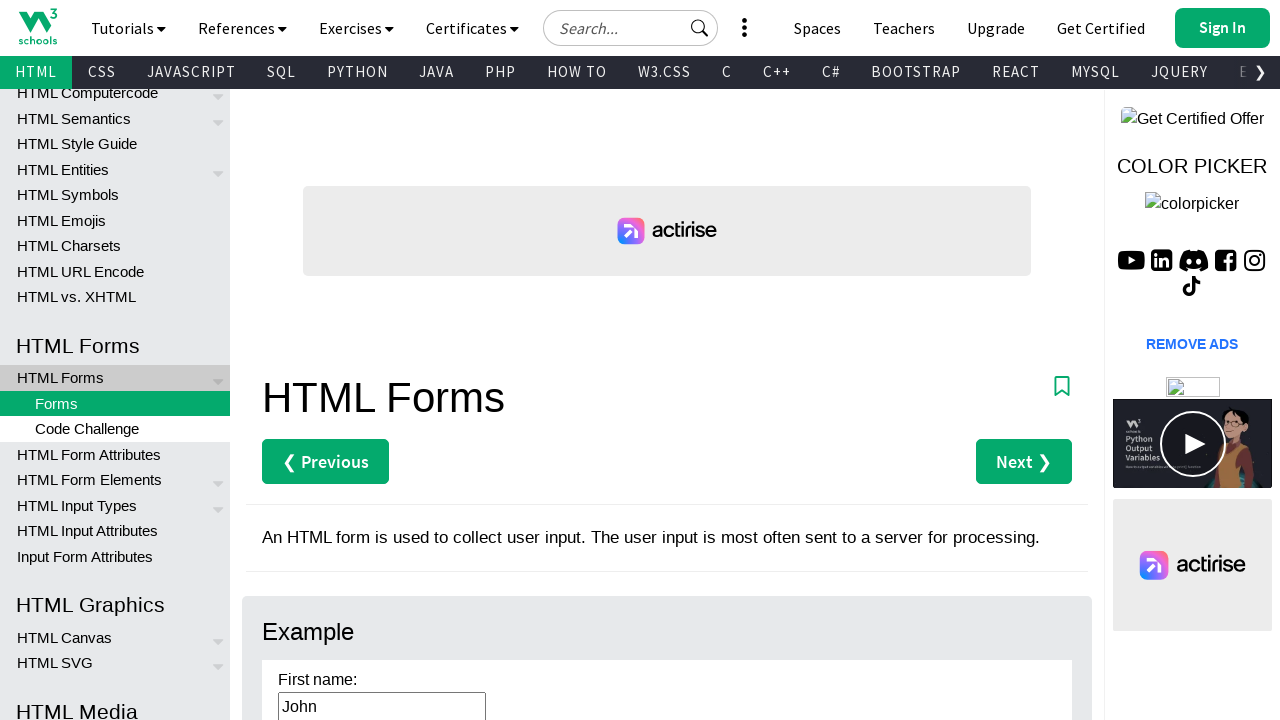

Cleared the first name field on #fname
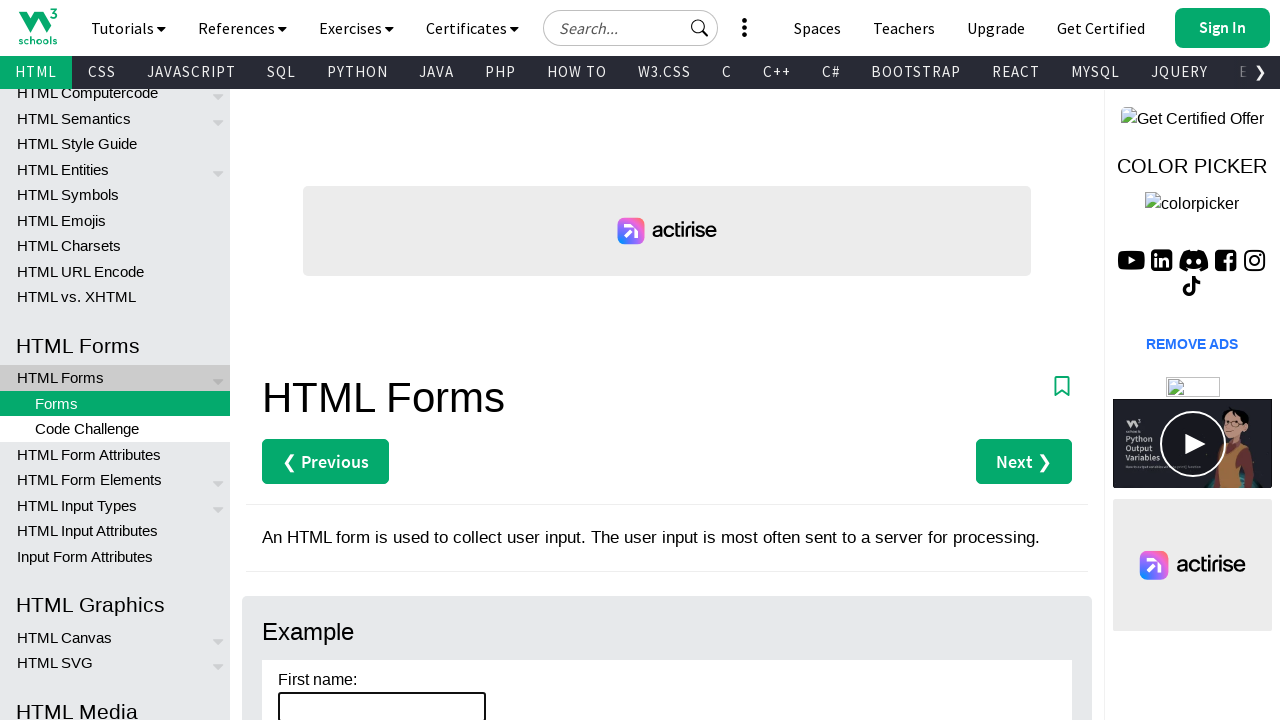

Filled first name field with 'Carlos' on #fname
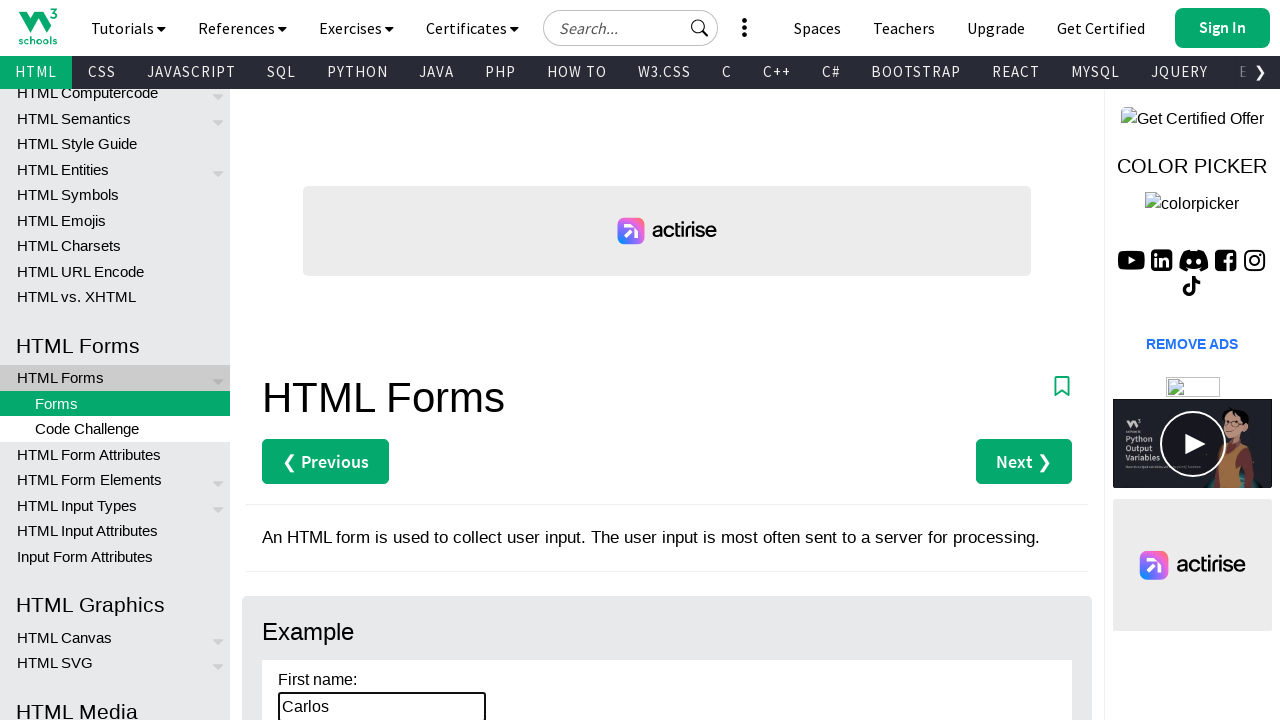

Cleared the last name field on #lname
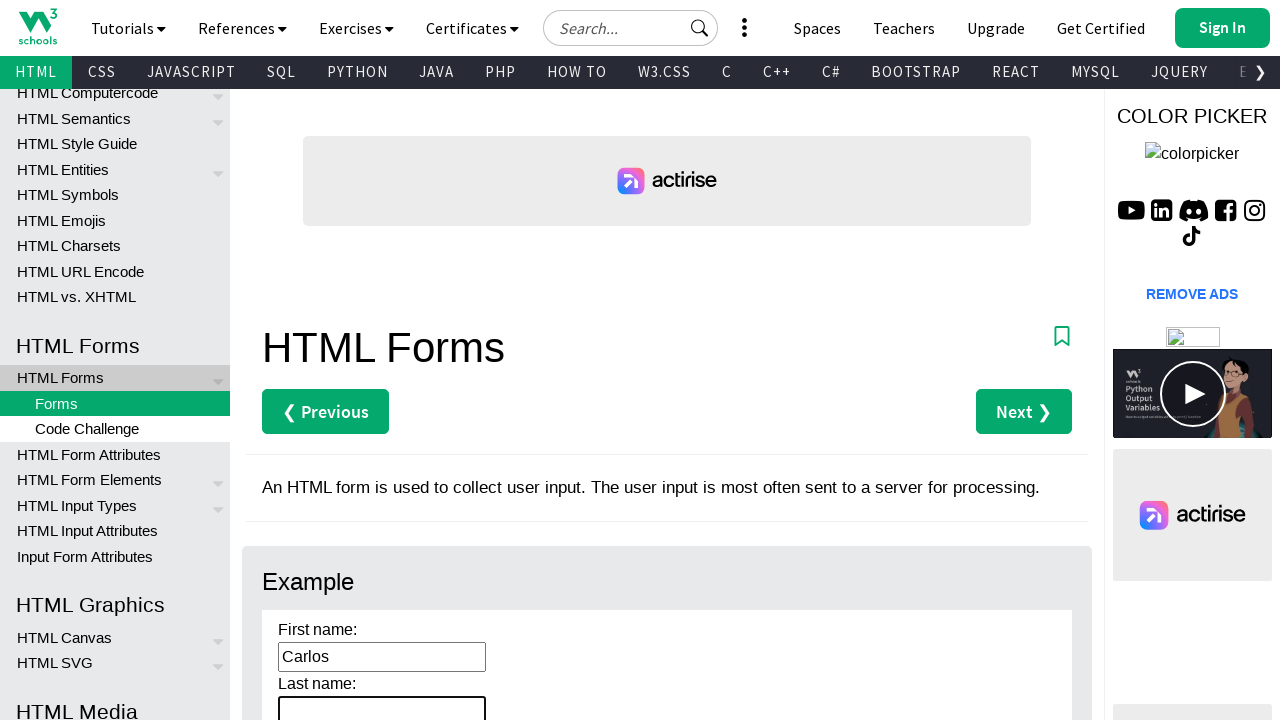

Filled last name field with 'Rodriguez' on #lname
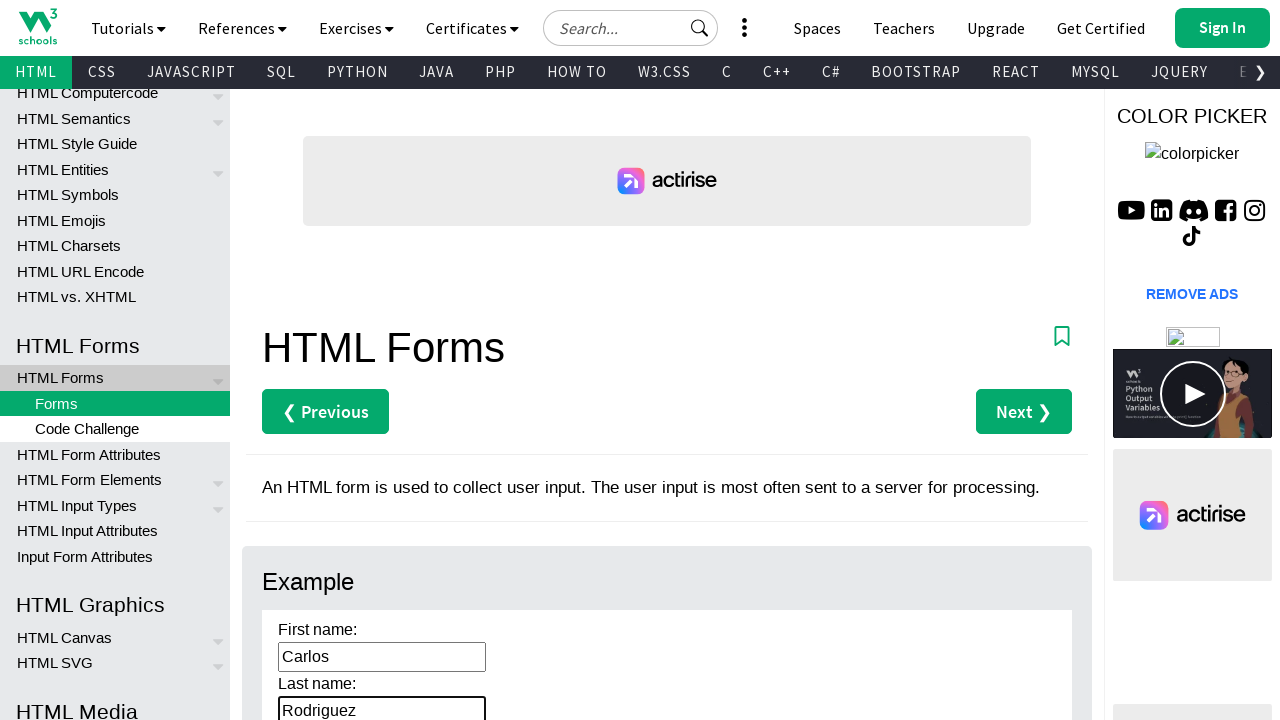

Clicked the form submit button at (311, 360) on input[type='submit']
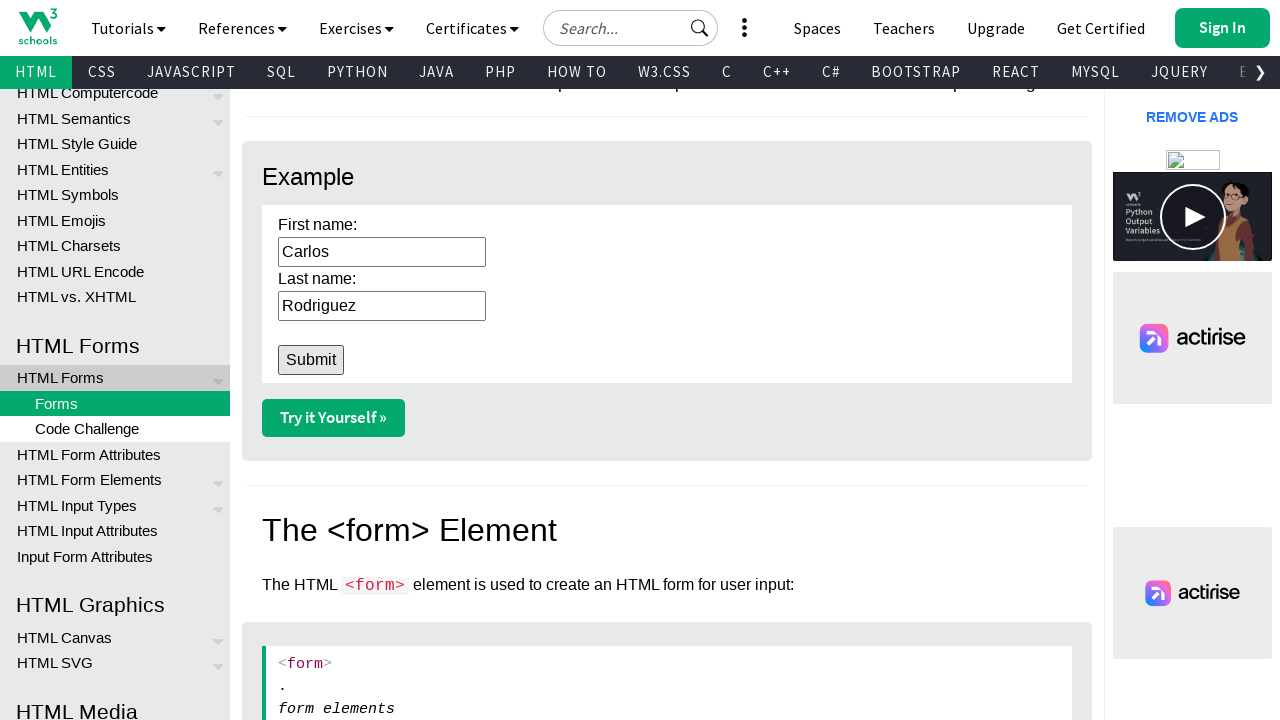

Form submission completed and page loaded
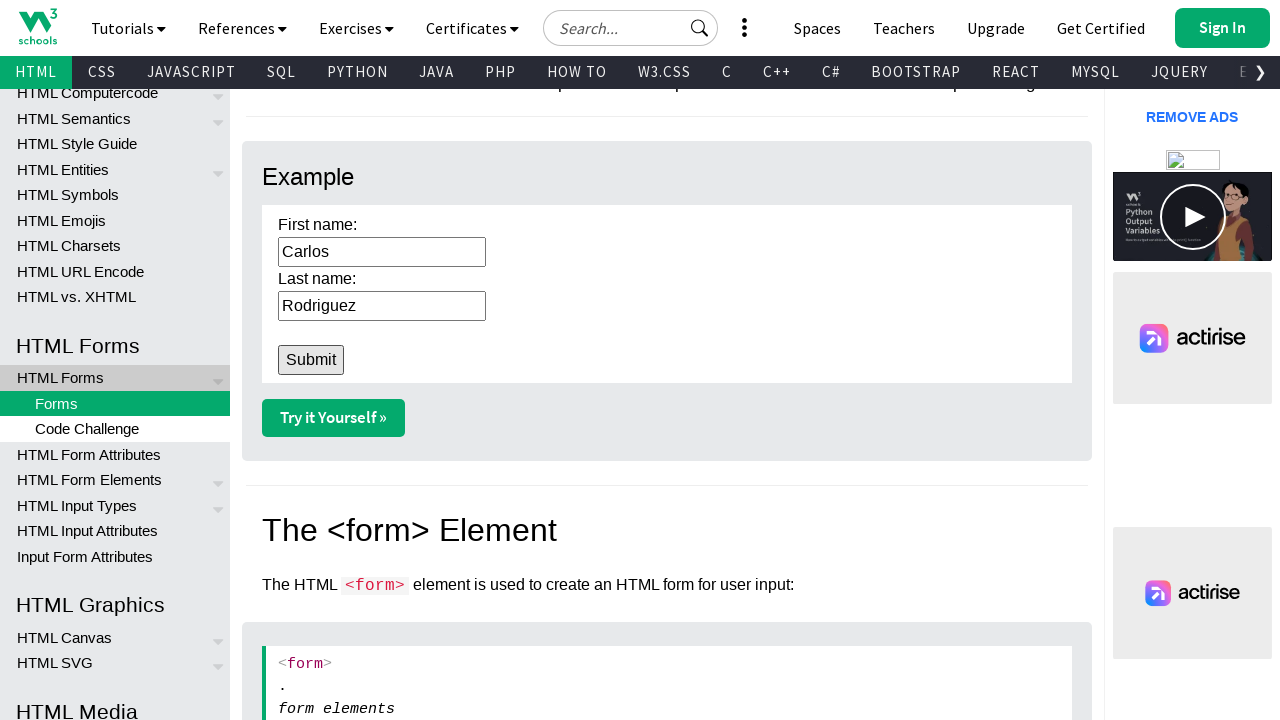

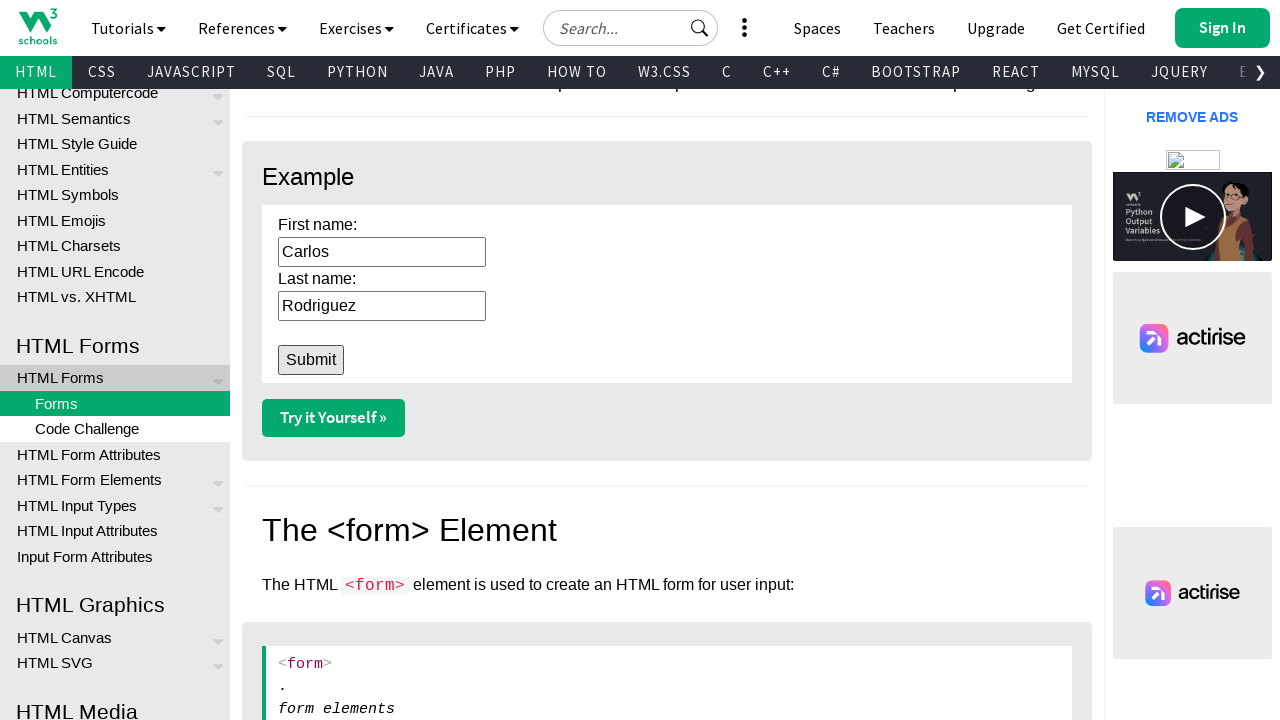